Navigates to Rahul Shetty Academy website and verifies the page loads by checking the title, URL, and page source are accessible.

Starting URL: https://rahulshettyacademy.com

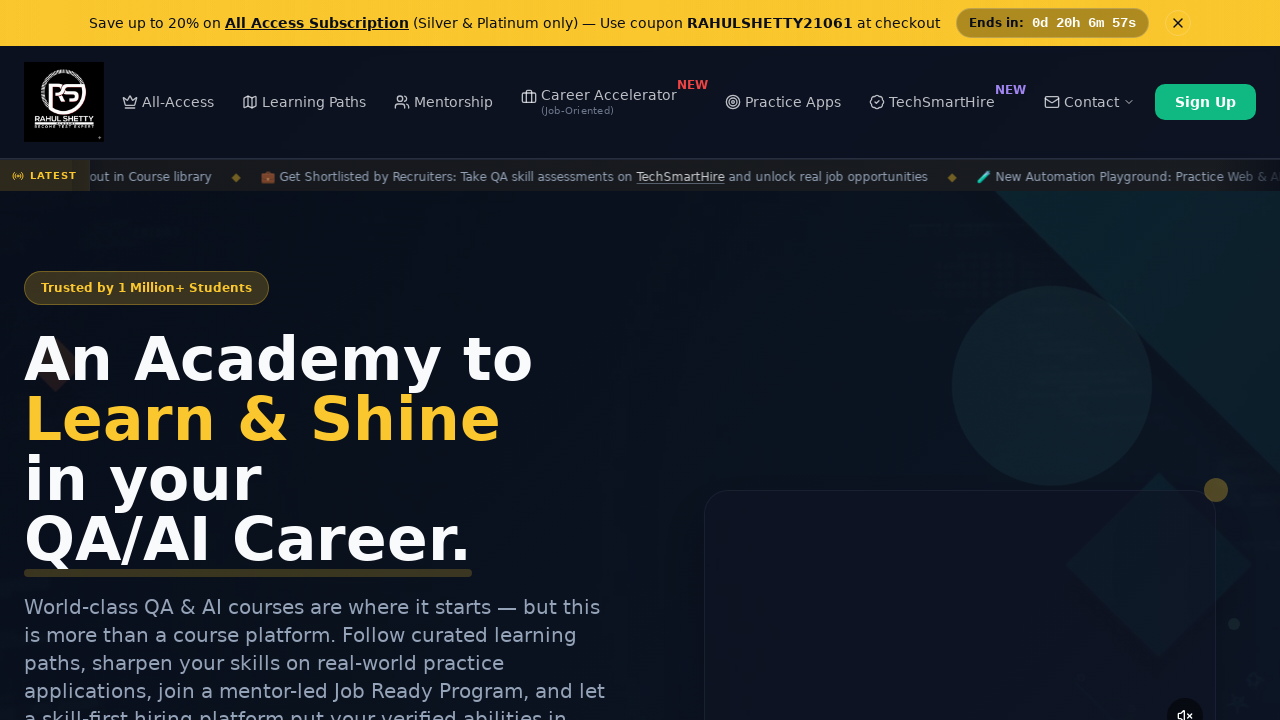

Waited for page to reach domcontentloaded state
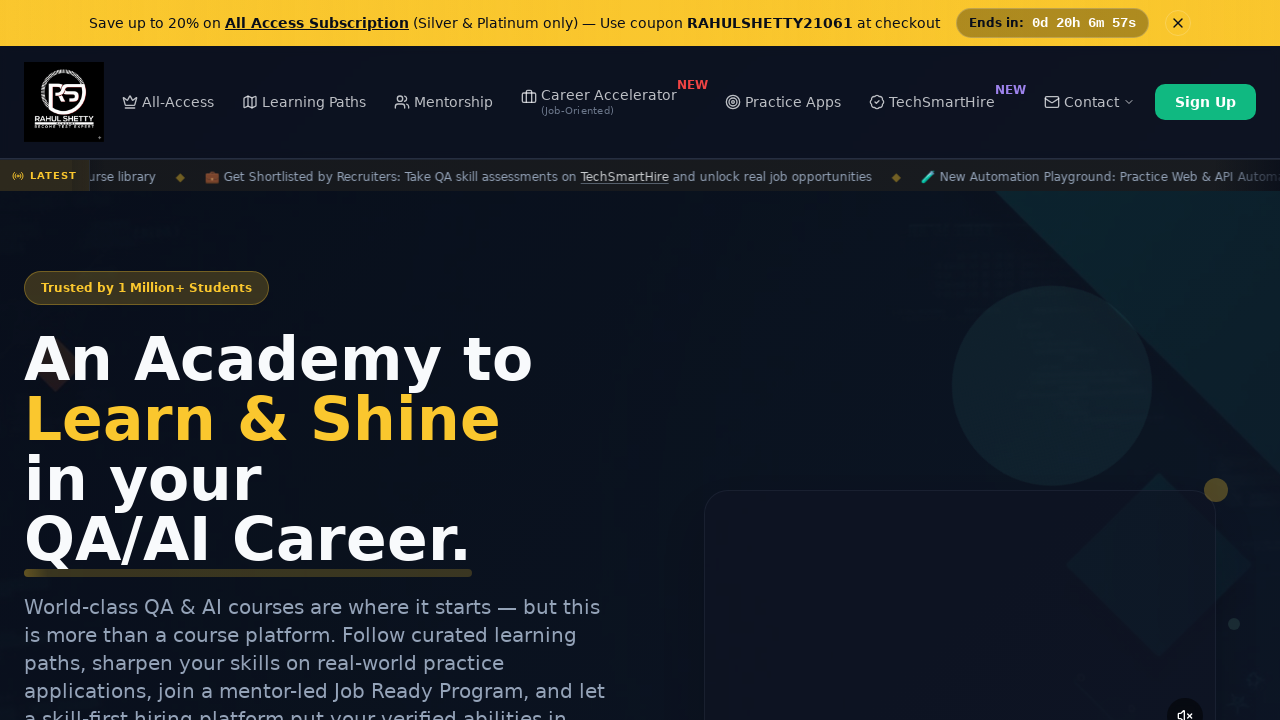

Retrieved page title: Rahul Shetty Academy | QA Automation, Playwright, AI Testing & Online Training
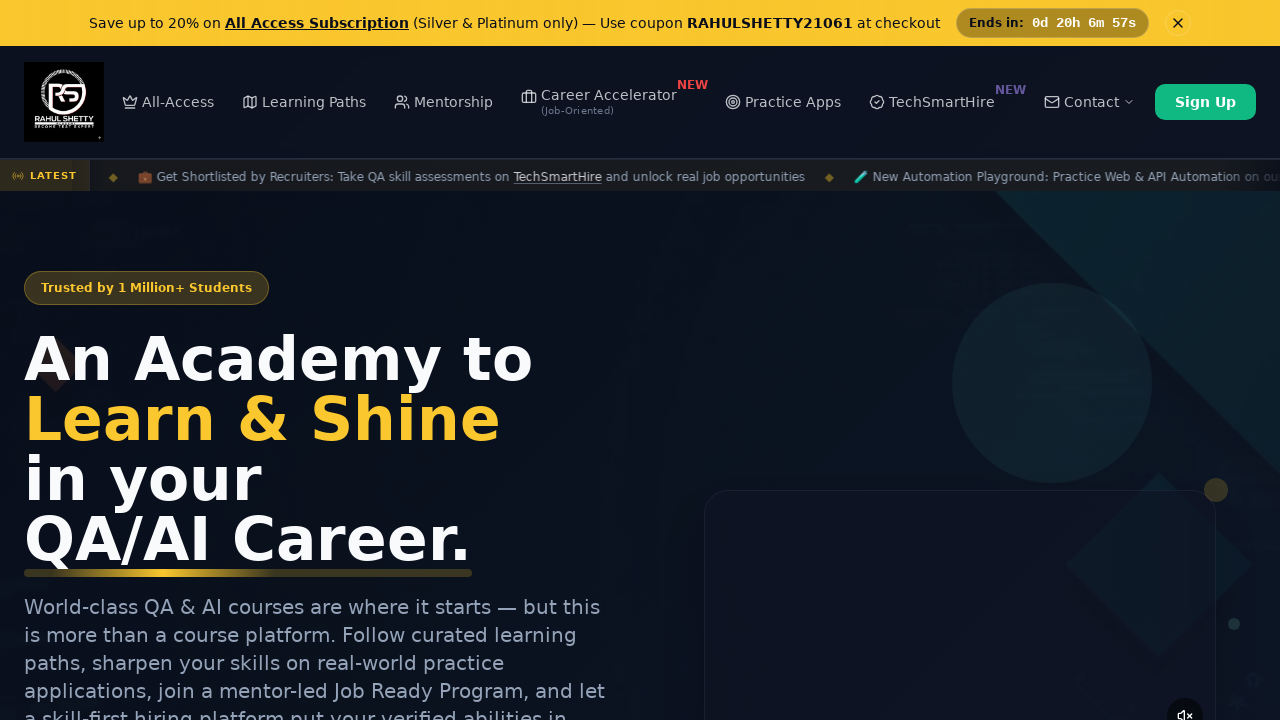

Retrieved current URL: https://rahulshettyacademy.com/
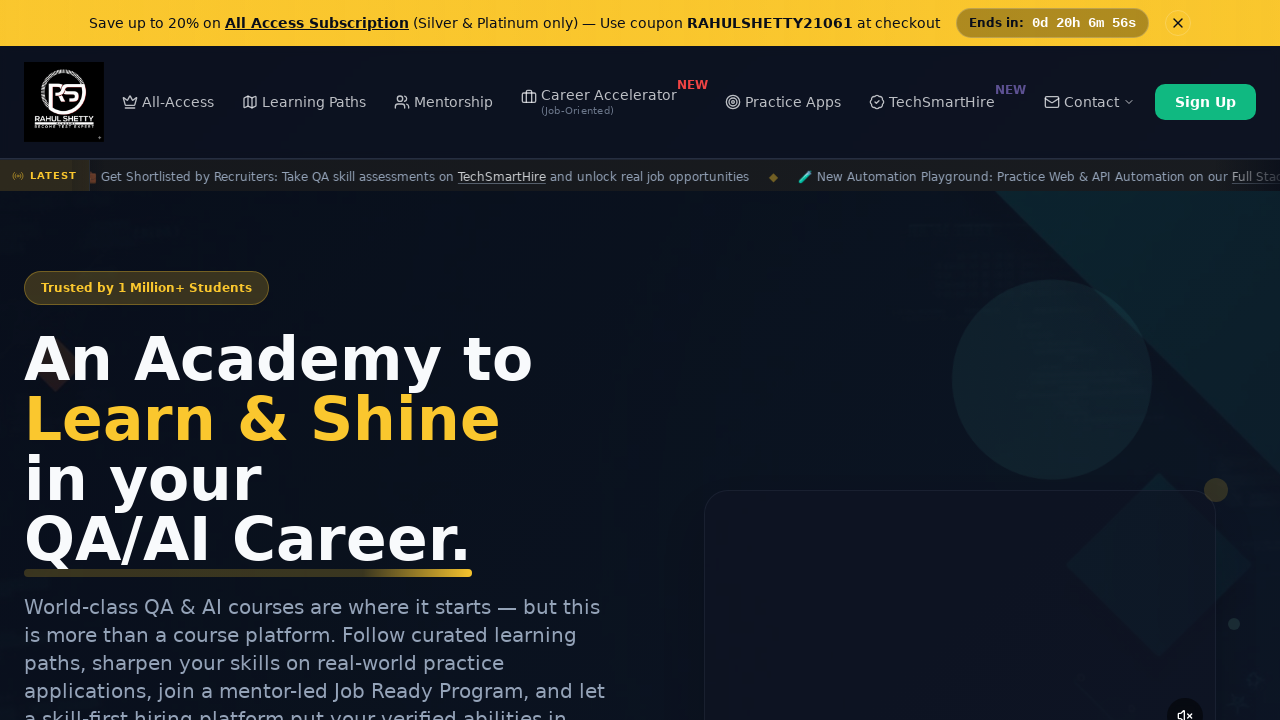

Retrieved page source content
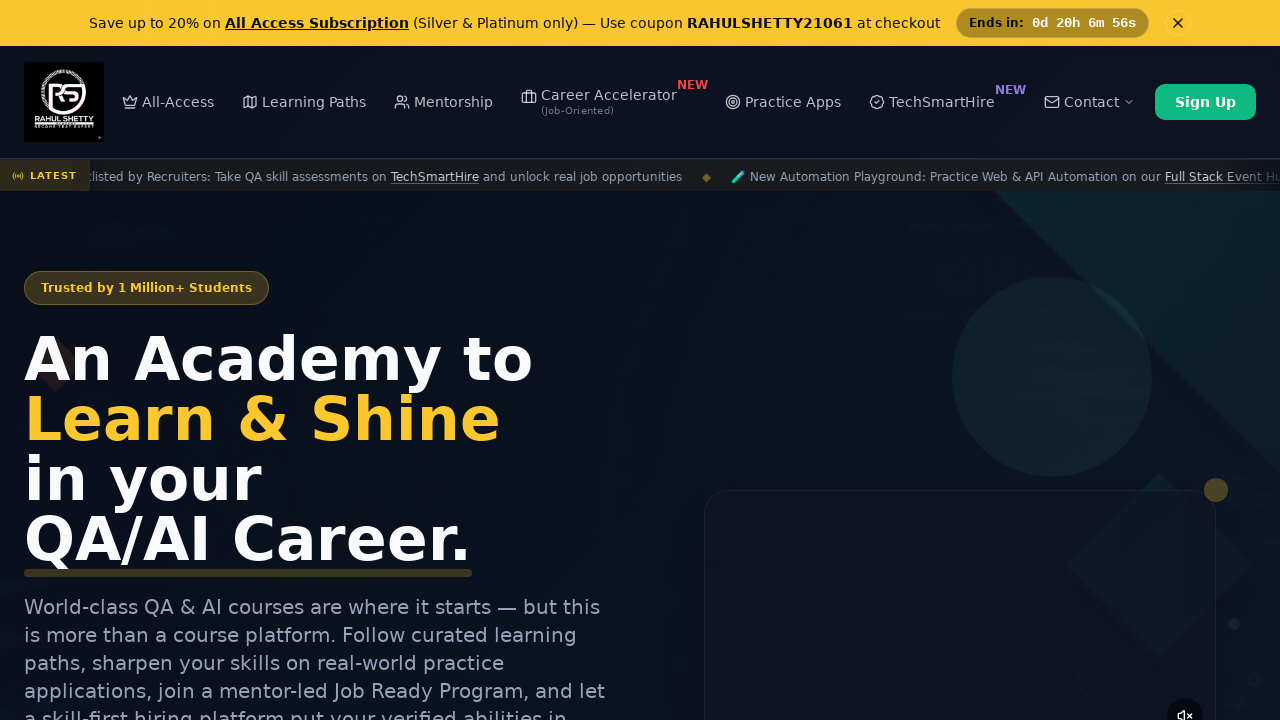

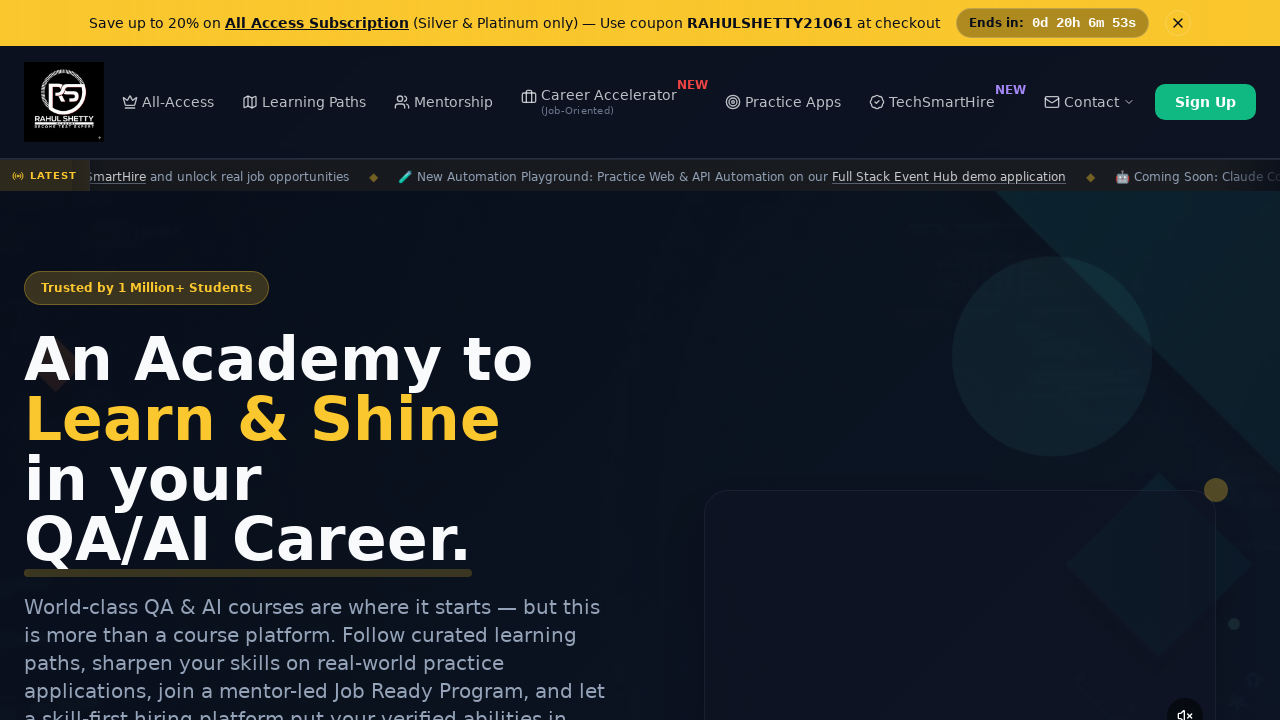